Navigates to a table page and interacts with table rows by finding a specific name and clicking a checkbox in that row

Starting URL: https://www.letcode.in/table

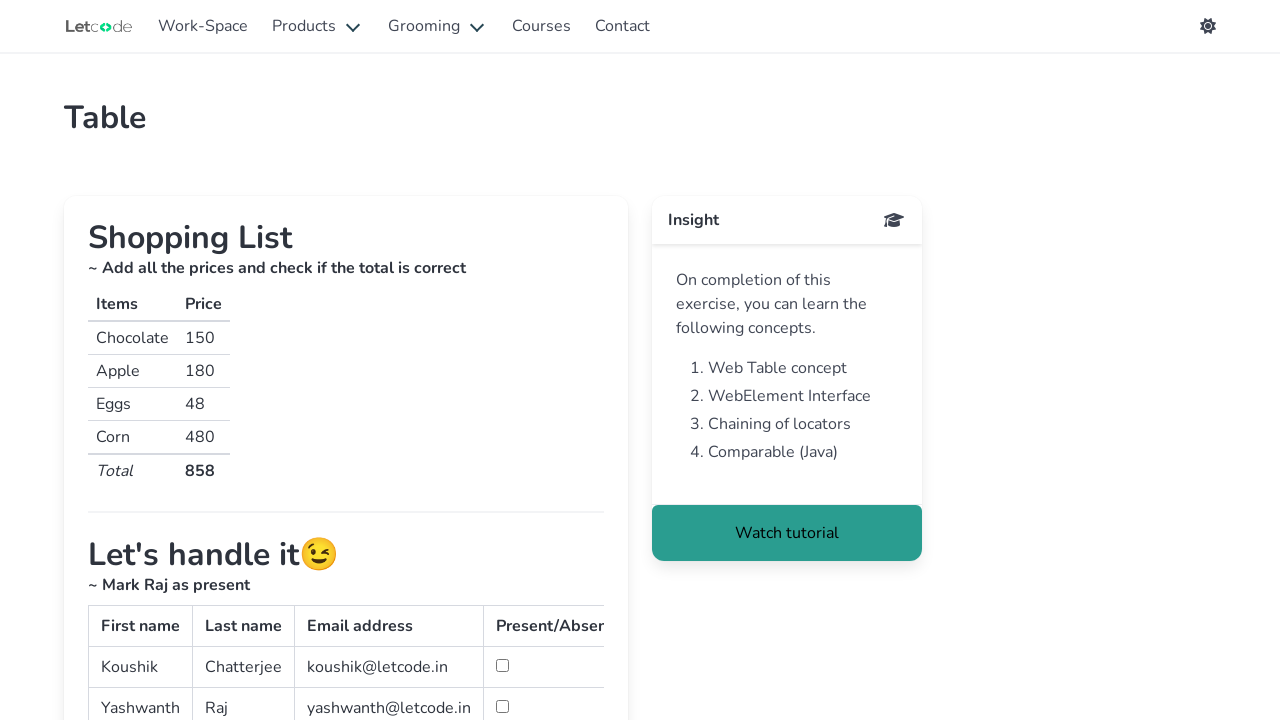

Navigated to table page at https://www.letcode.in/table
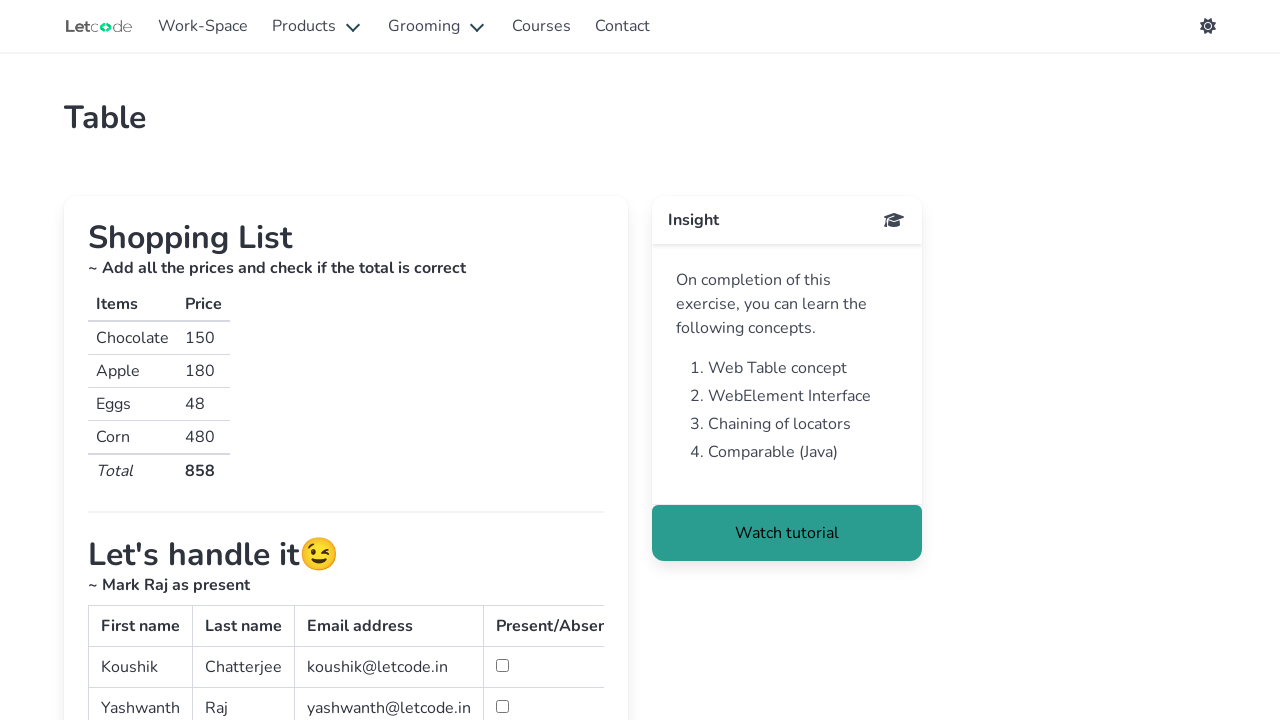

Located table body element
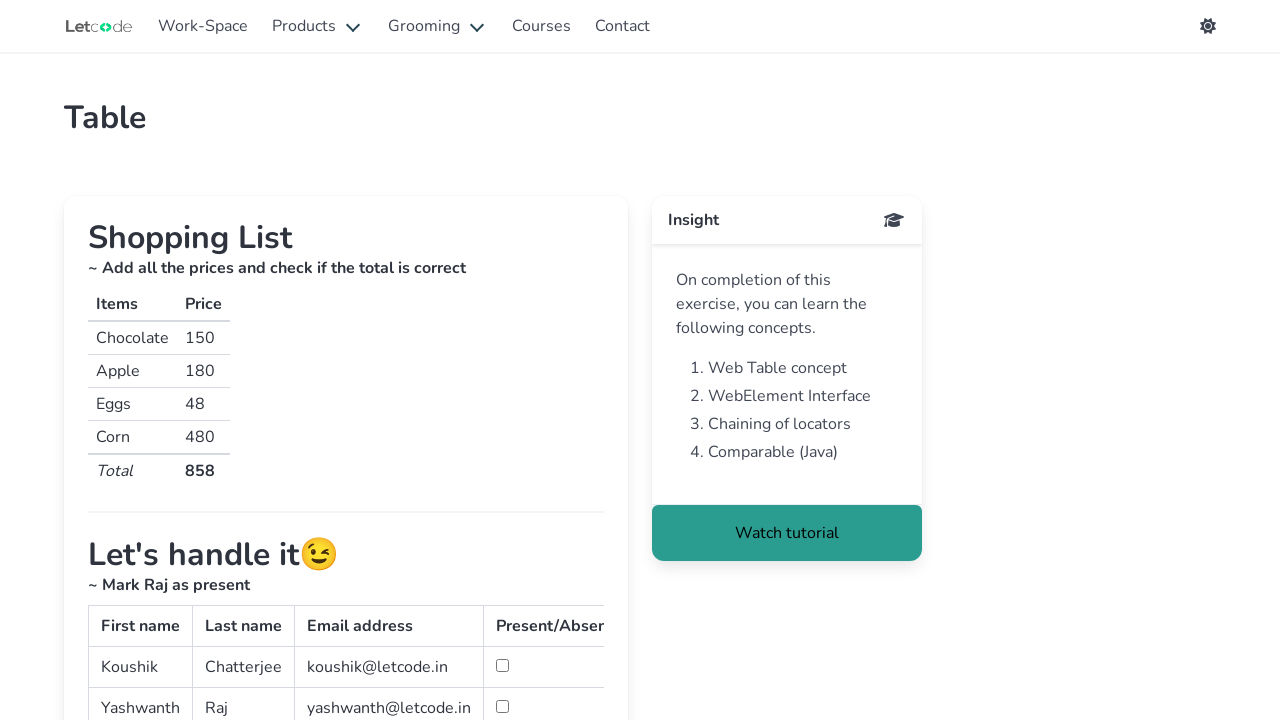

Retrieved all rows from table
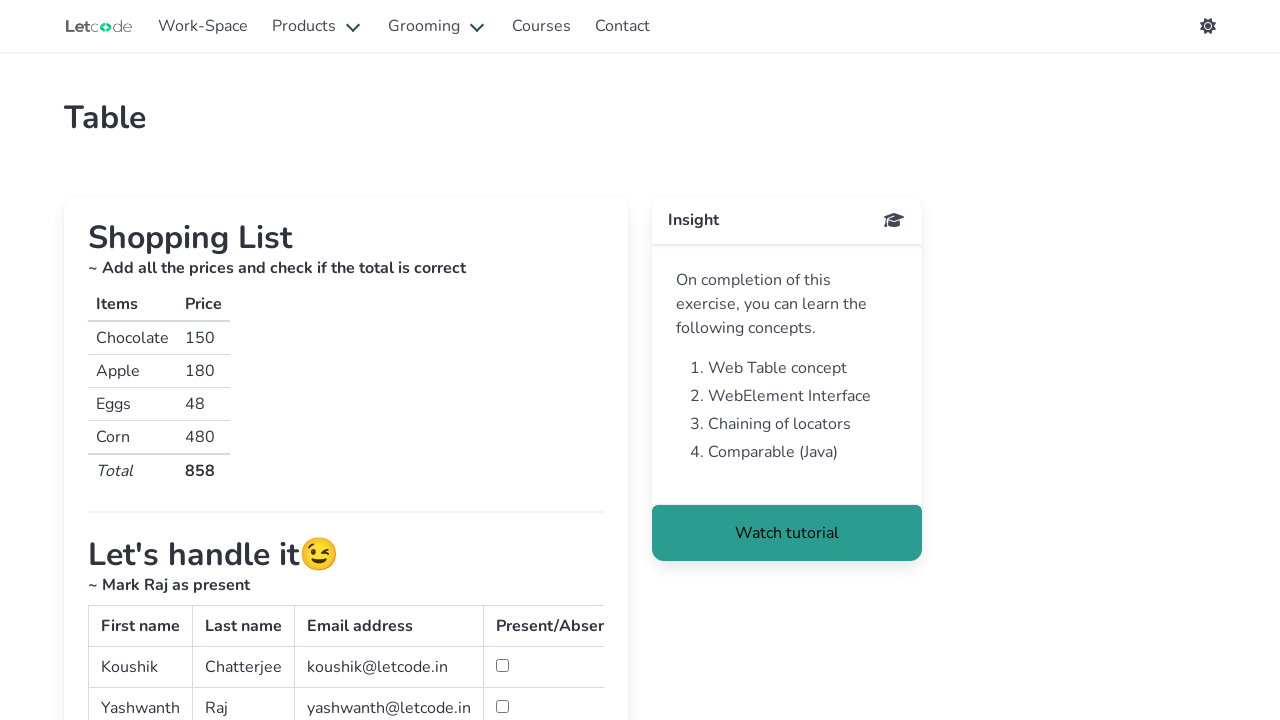

Retrieved cells from current row
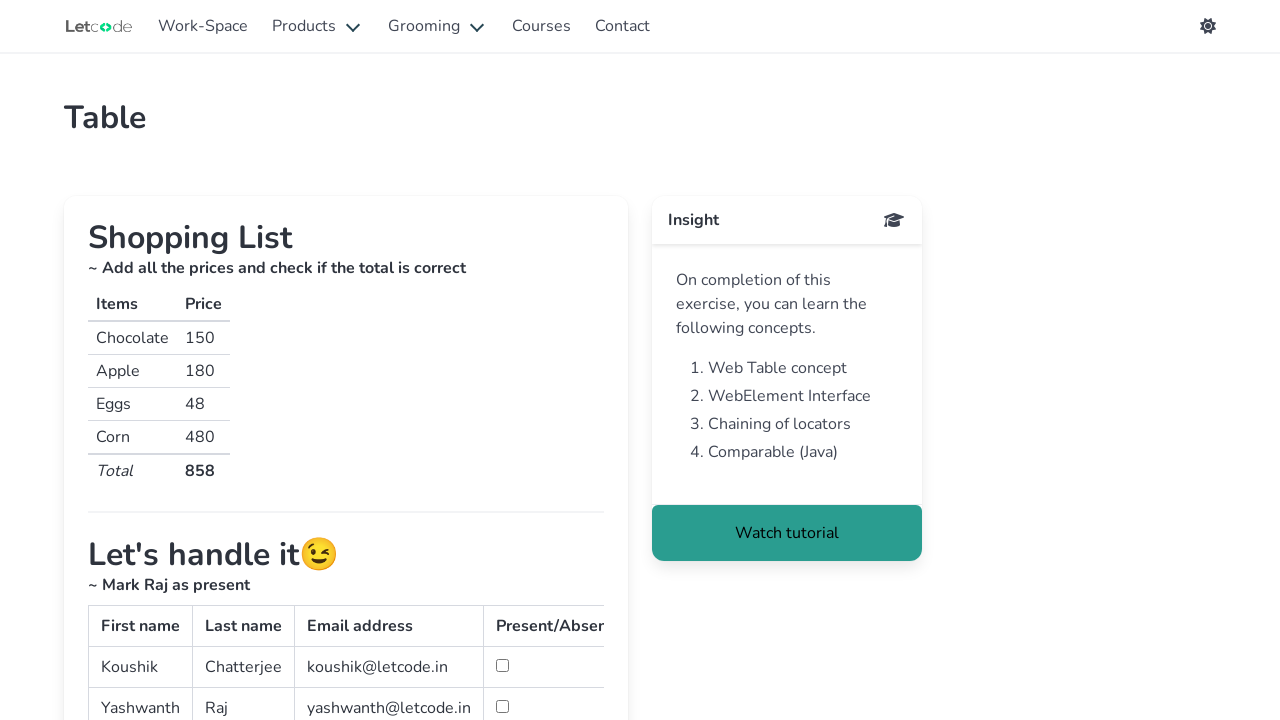

Checked name cell content: 'Chatterjee'
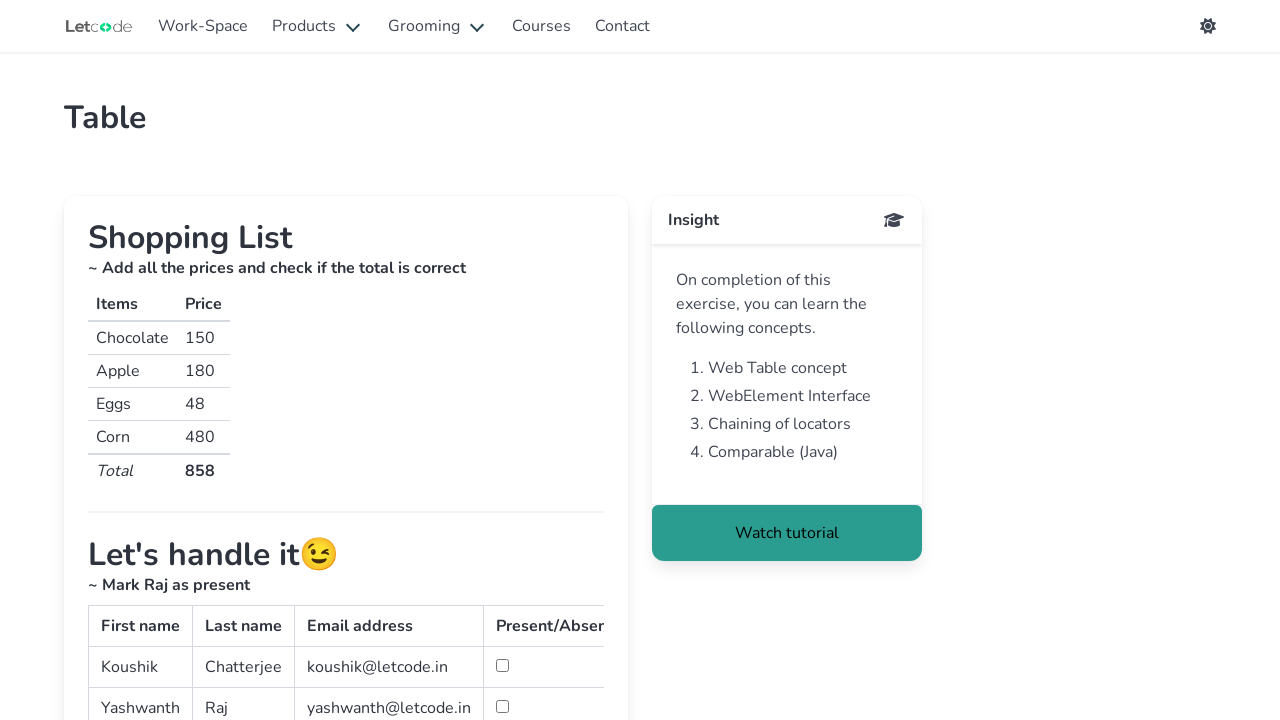

Retrieved cells from current row
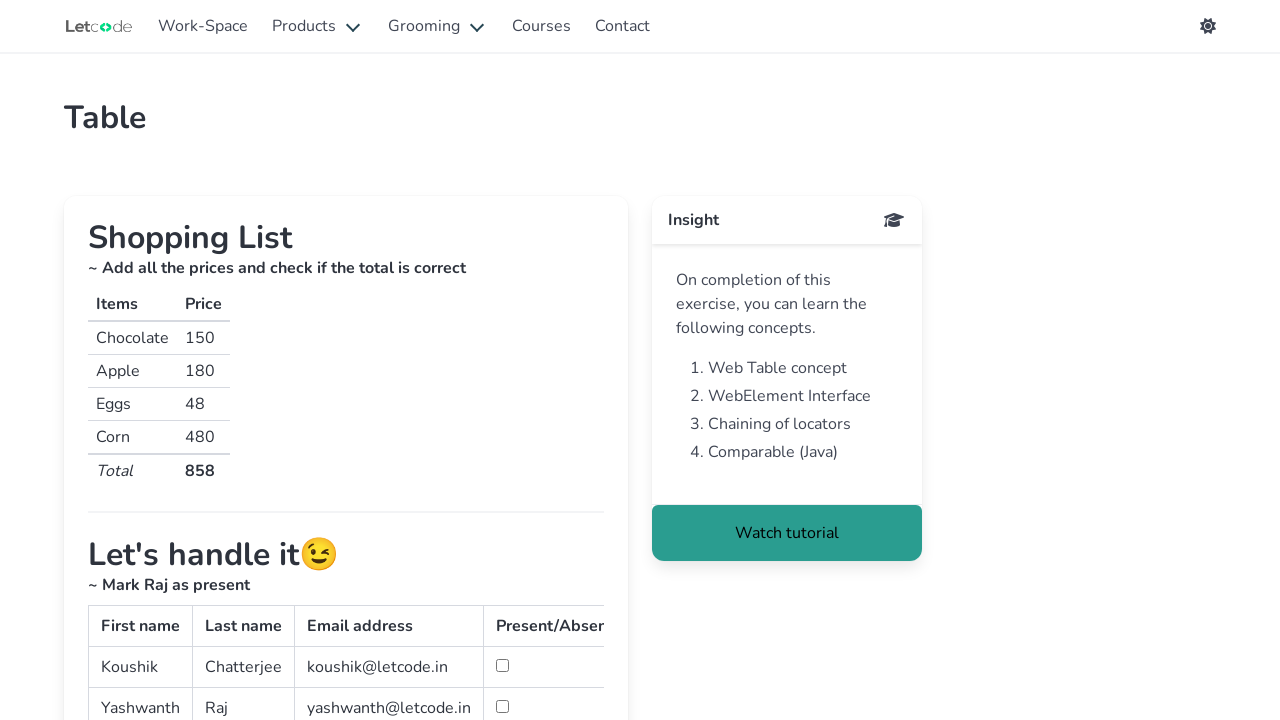

Checked name cell content: 'Raj'
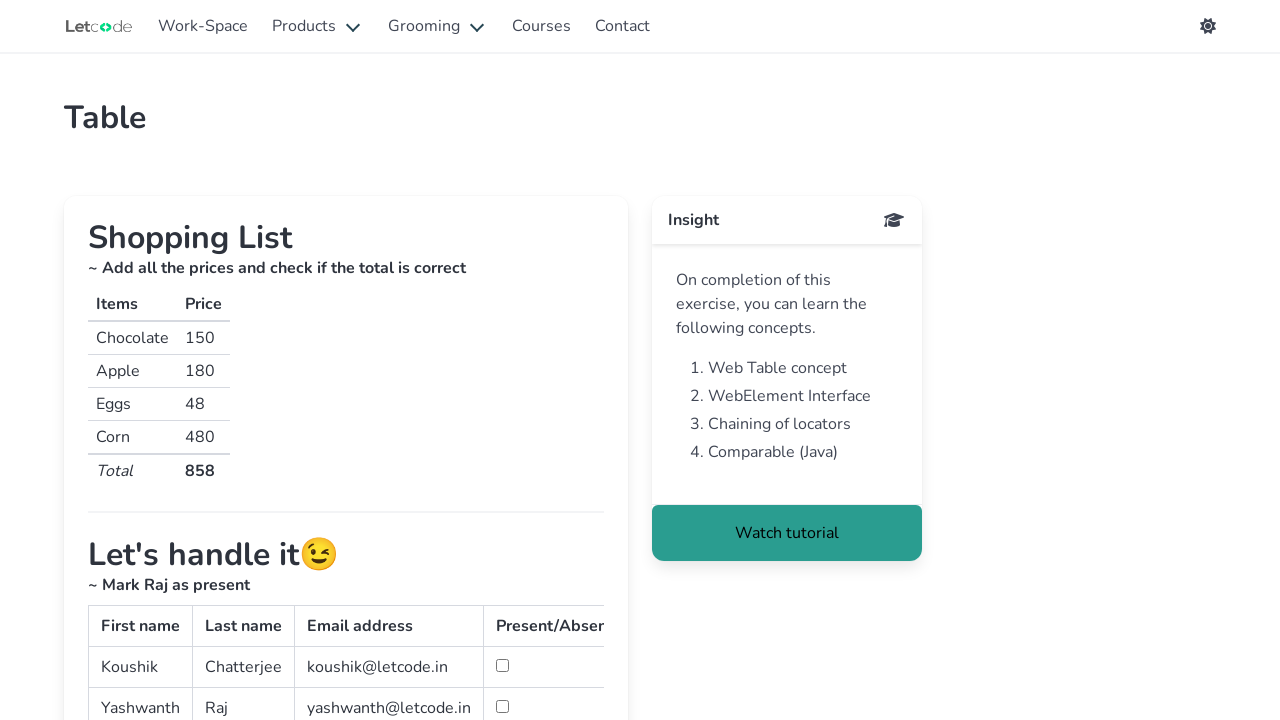

Found 'Raj' in table and clicked checkbox in corresponding row at (502, 706) on table#simpletable > tbody >> tr >> nth=1 >> td >> nth=3 >> input
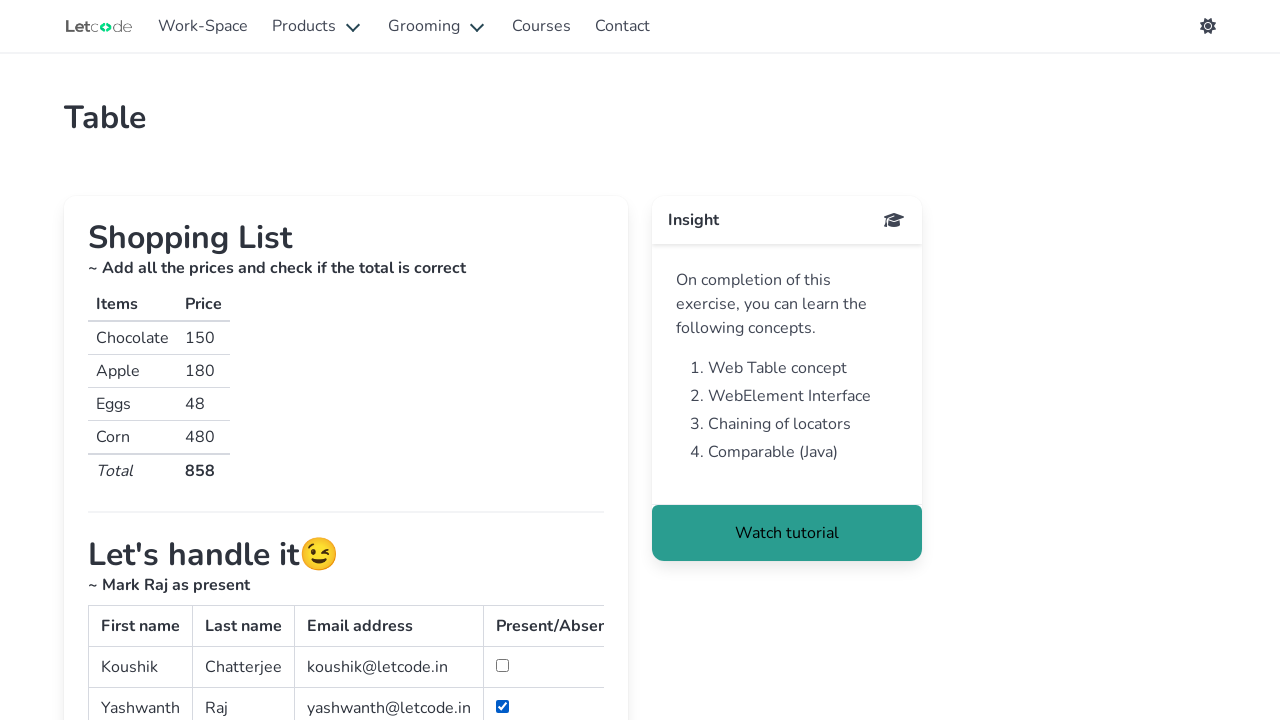

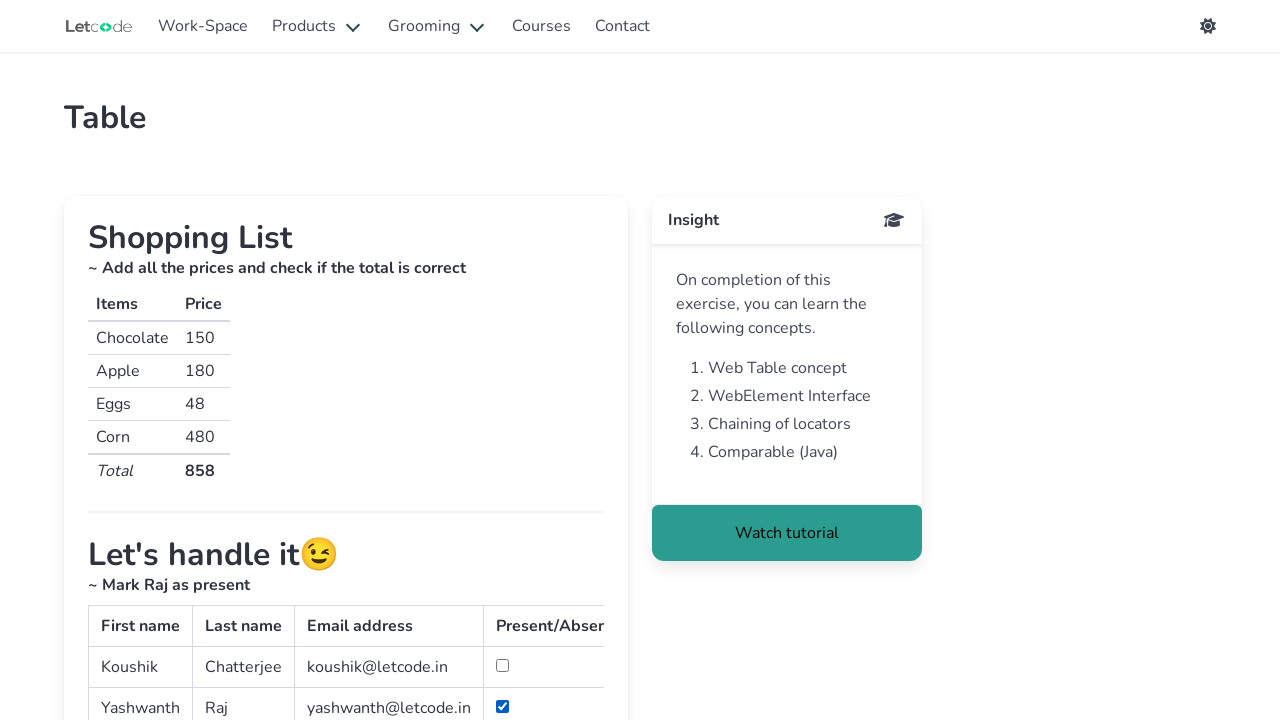